Tests radio button interactions on W3Schools demo page by selecting various radio options within an iframe and submitting the form

Starting URL: https://www.w3schools.com/tags/tryit.asp?filename=tryhtml5_input_type_radio

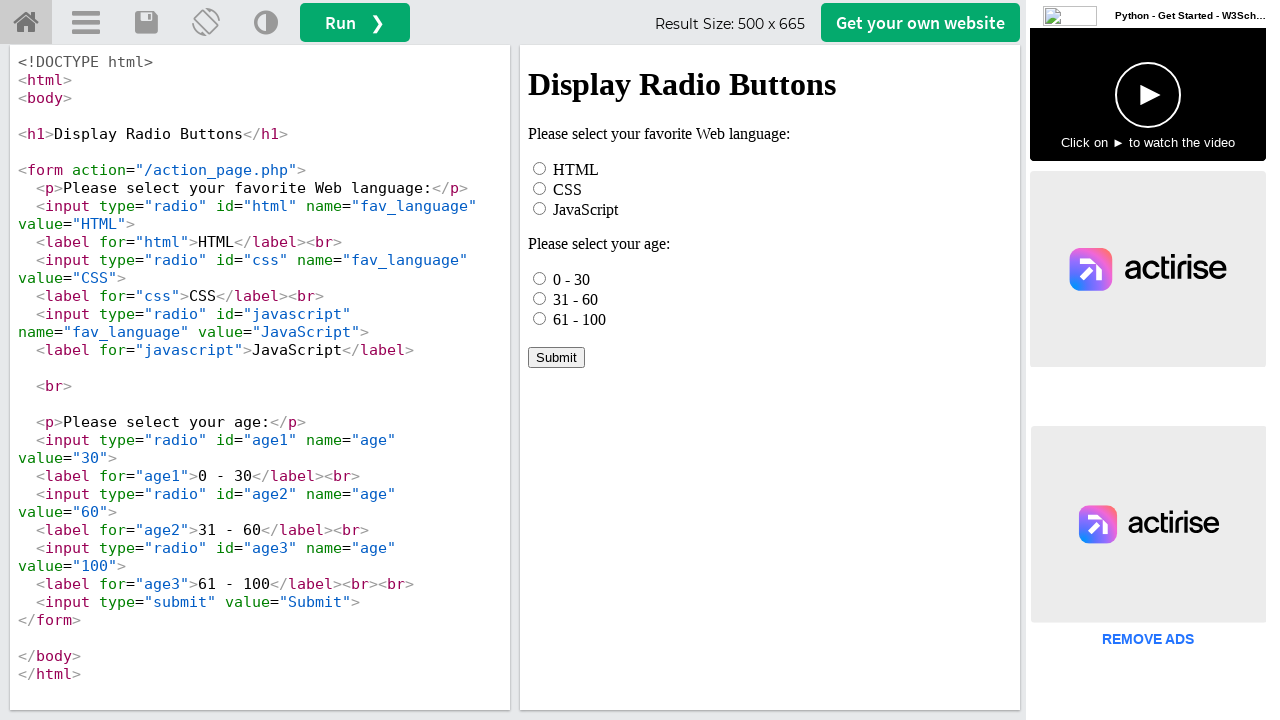

Clicked HTML radio button in iframe at (540, 168) on iframe[name="iframeResult"] >> internal:control=enter-frame >> #html
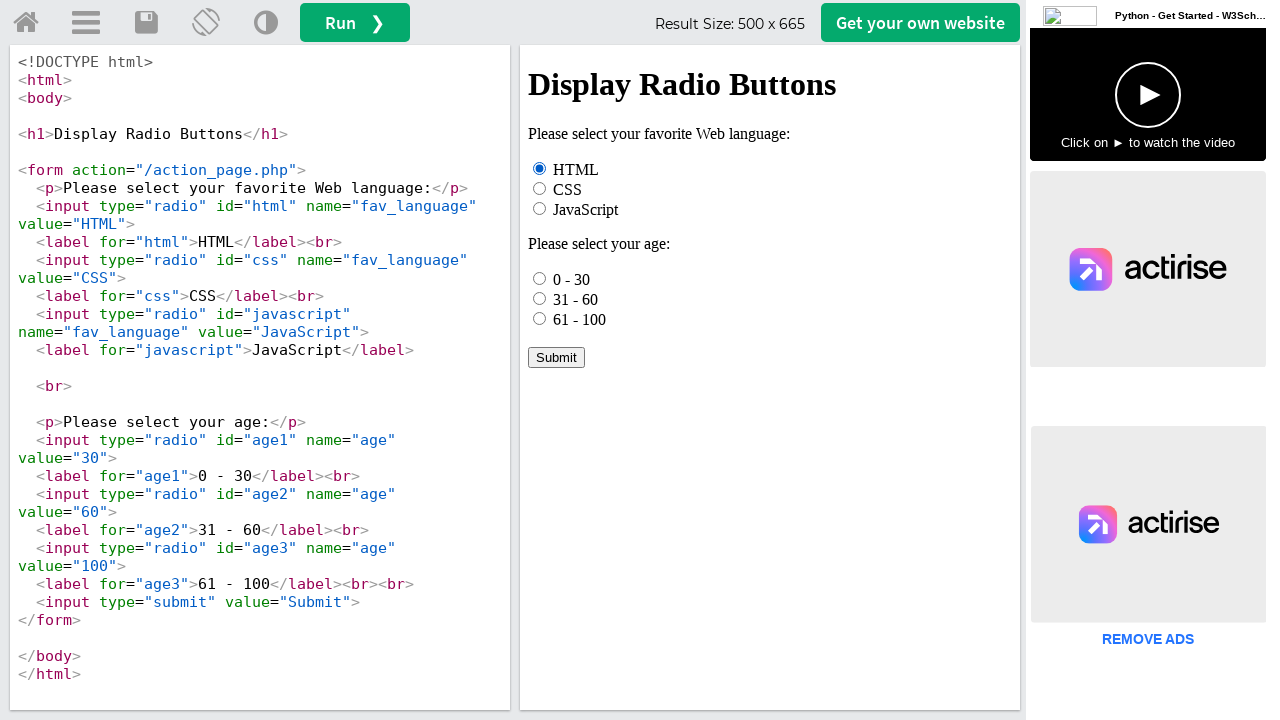

Checked first age radio button (0 - 30) at (540, 278) on iframe[name="iframeResult"] >> internal:control=enter-frame >> input[name="age"]
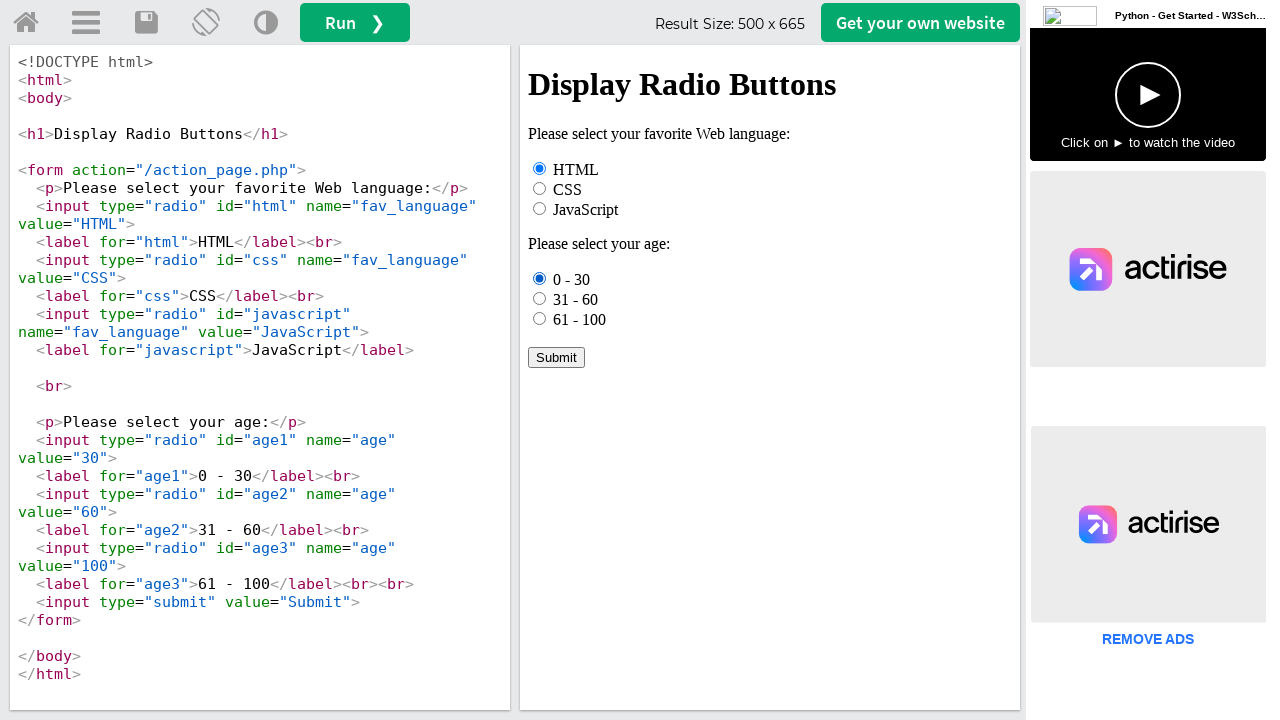

Selected third age radio button (61 - 100) at (540, 318) on iframe[name="iframeResult"] >> internal:control=enter-frame >> input[name="age"]
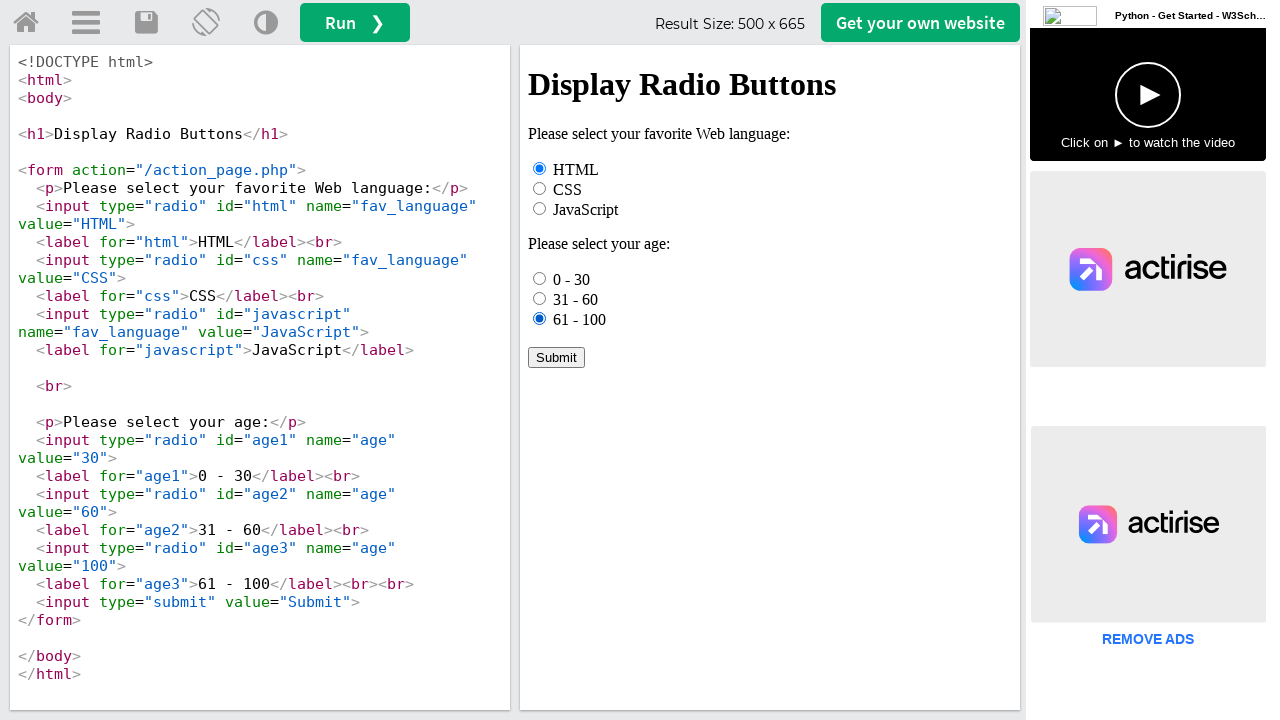

Selected age range radio button (31 - 60) at (576, 299) on iframe[name="iframeResult"] >> internal:control=enter-frame >> text=31 - 60
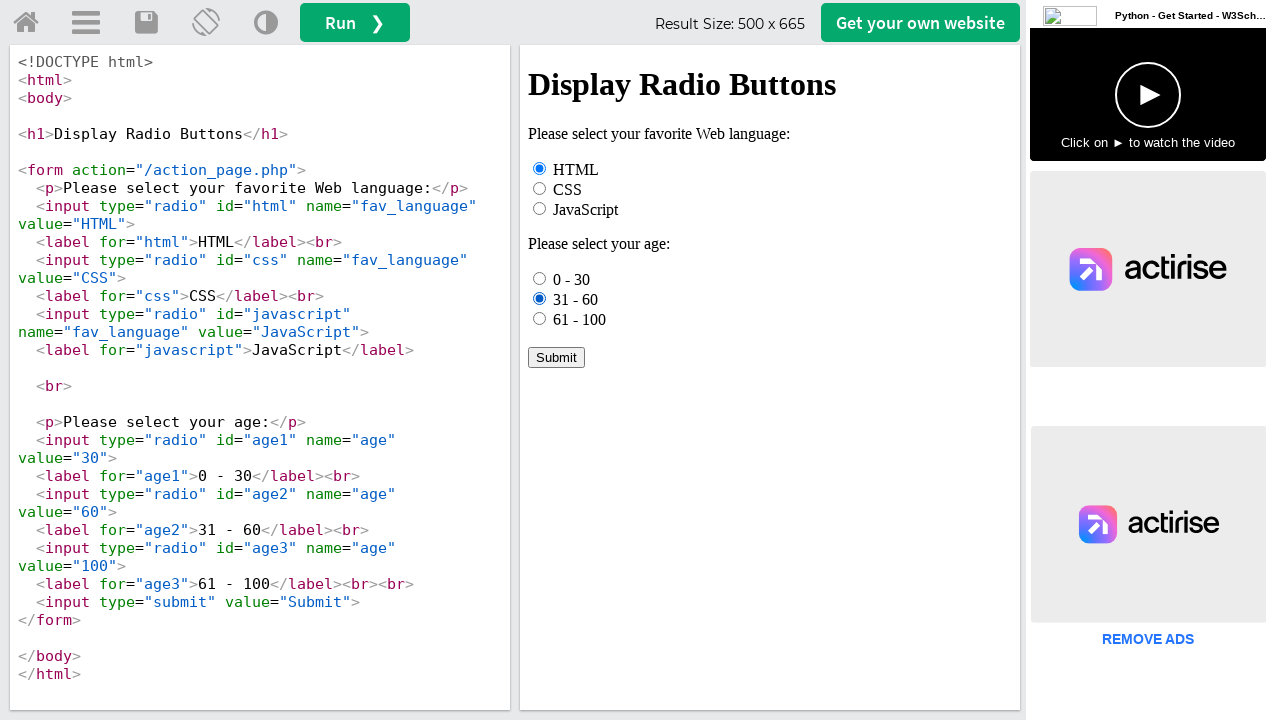

Clicked Submit button to submit form at (556, 357) on iframe[name="iframeResult"] >> internal:control=enter-frame >> text=Submit
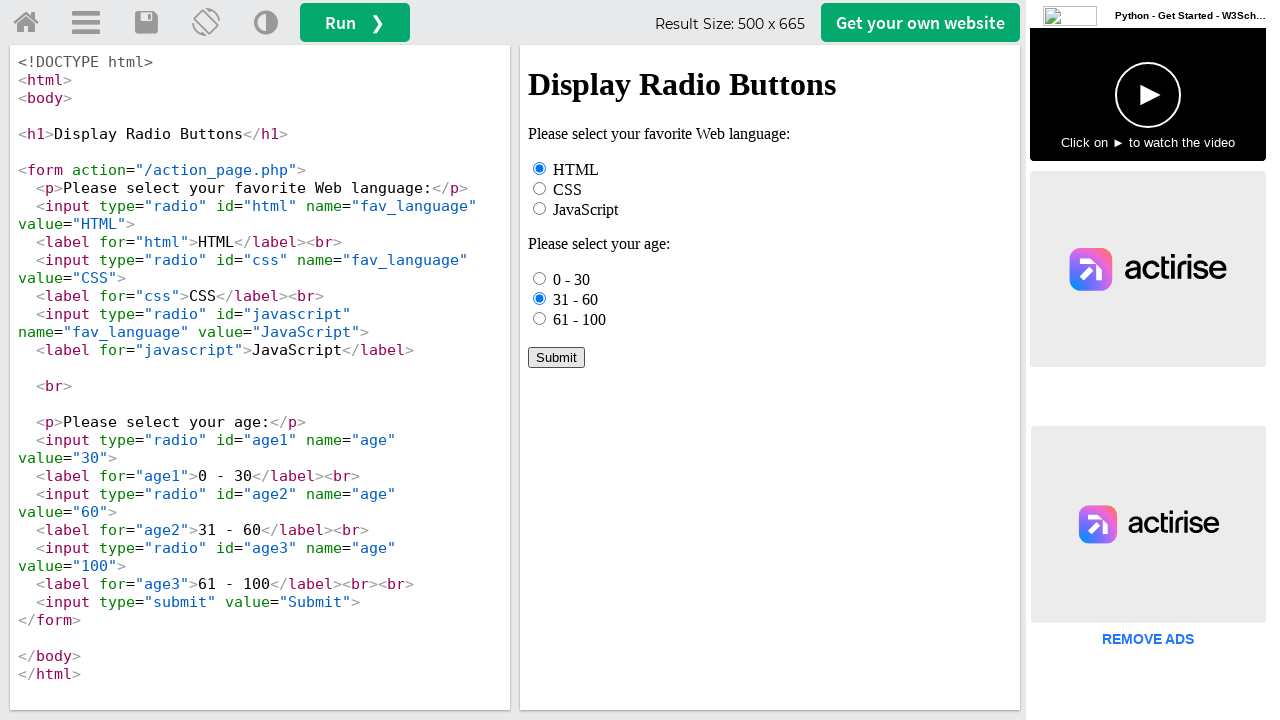

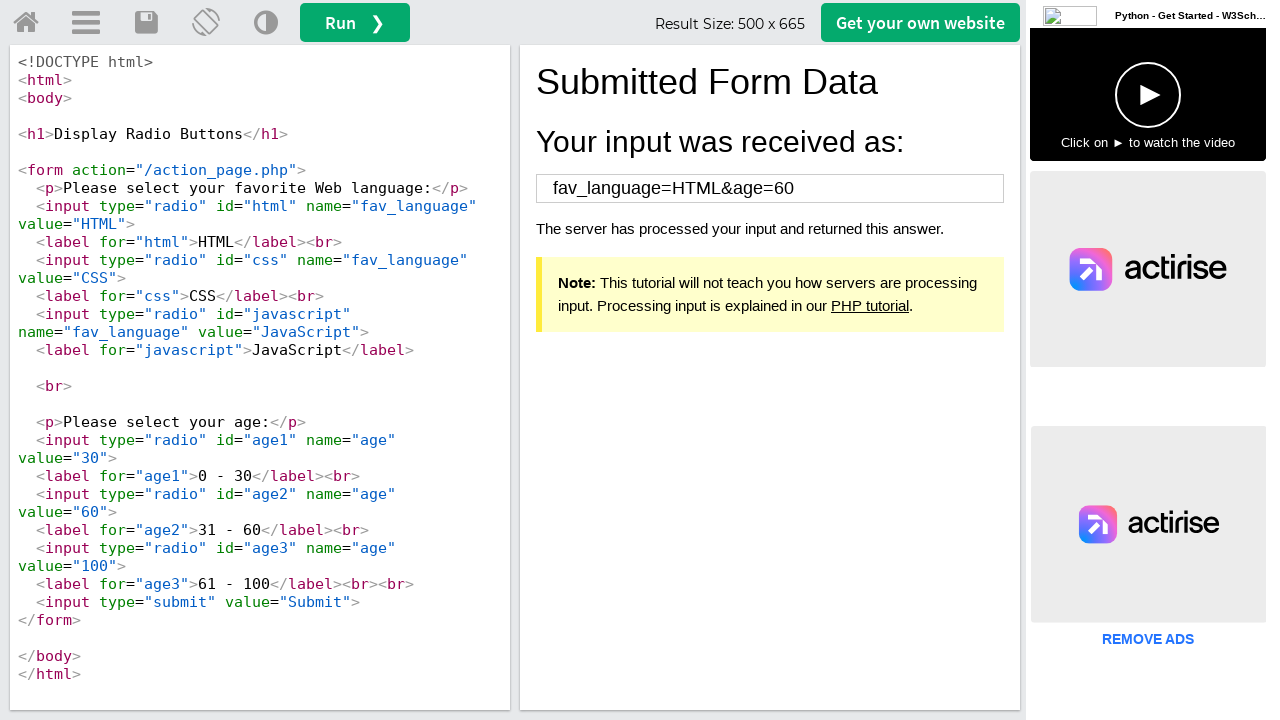